Navigates to a YouTube video page multiple times in a loop, simulating repeated visits to the same video

Starting URL: https://www.youtube.com/watch?v=O3EeZqX-u5k

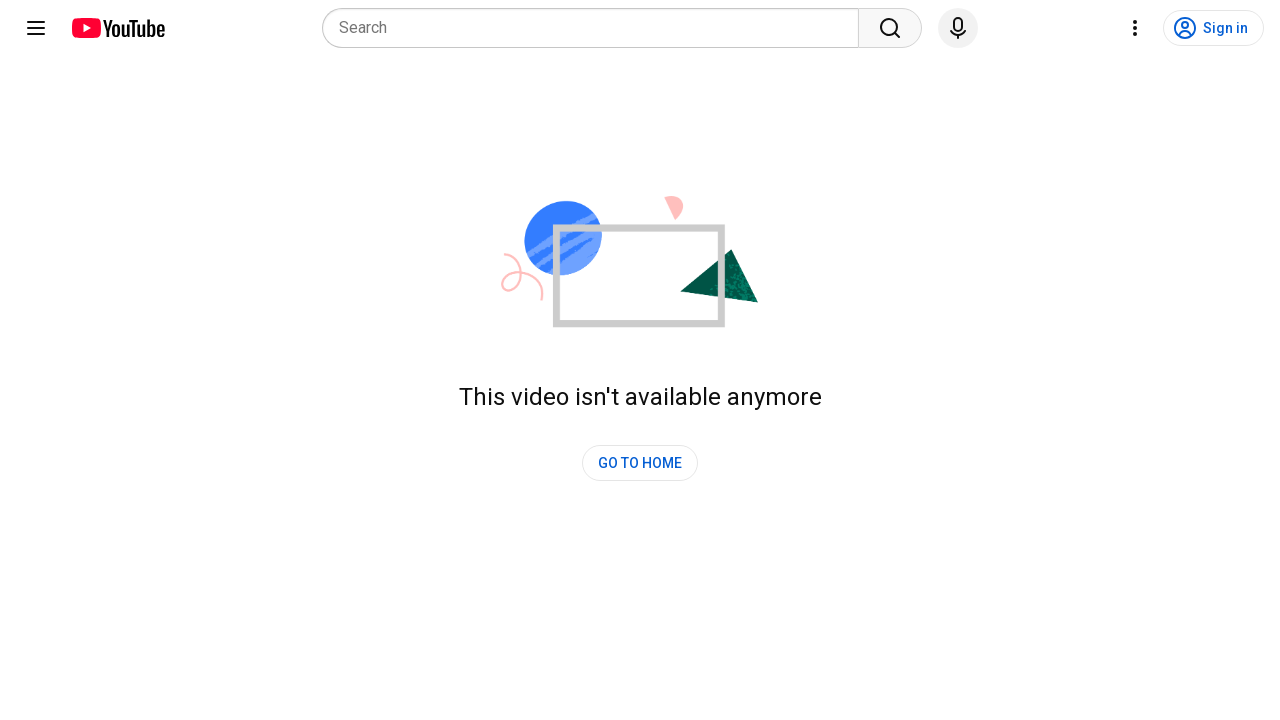

Waited 10 seconds before next video visit
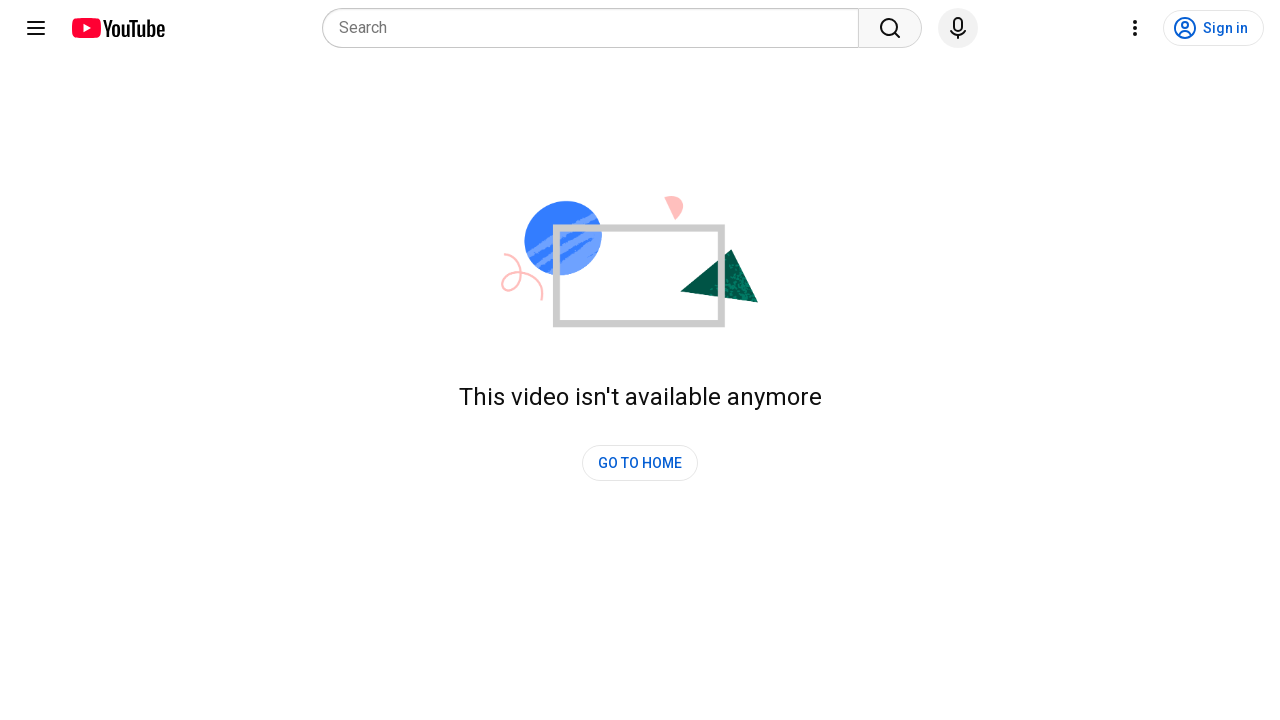

Navigated to YouTube video page (https://www.youtube.com/watch?v=O3EeZqX-u5k)
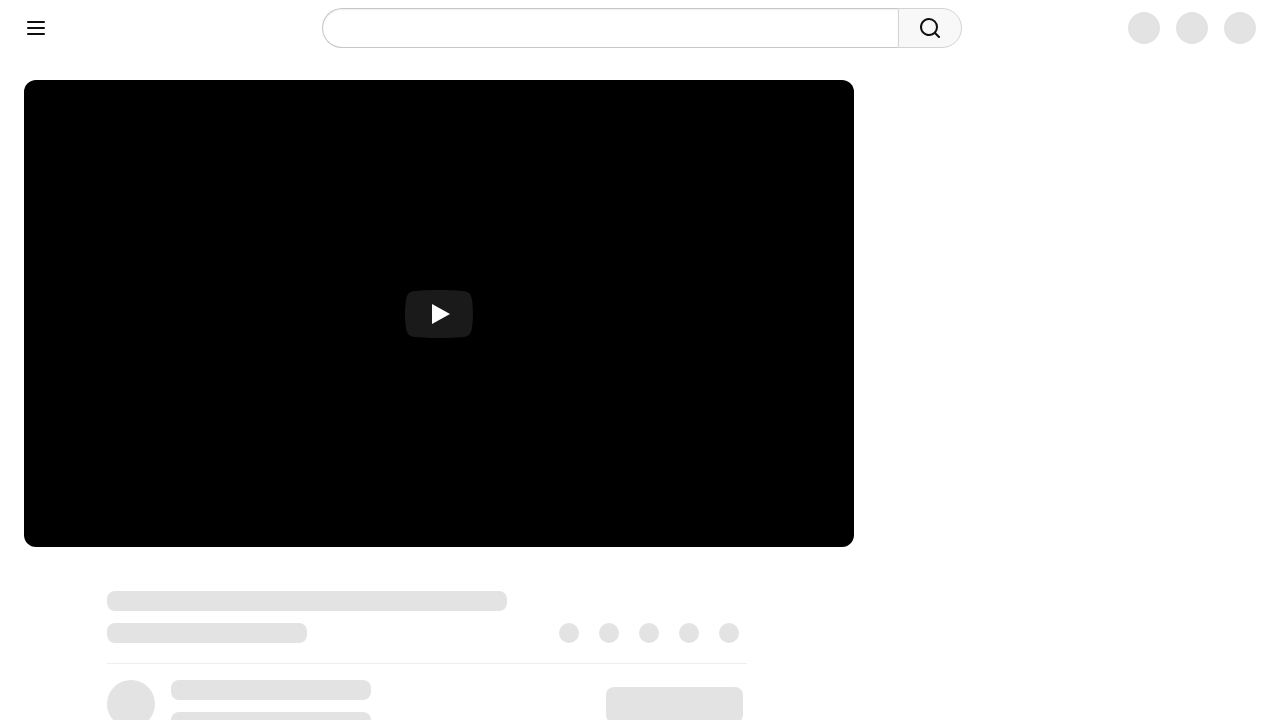

Waited 10 seconds before next video visit
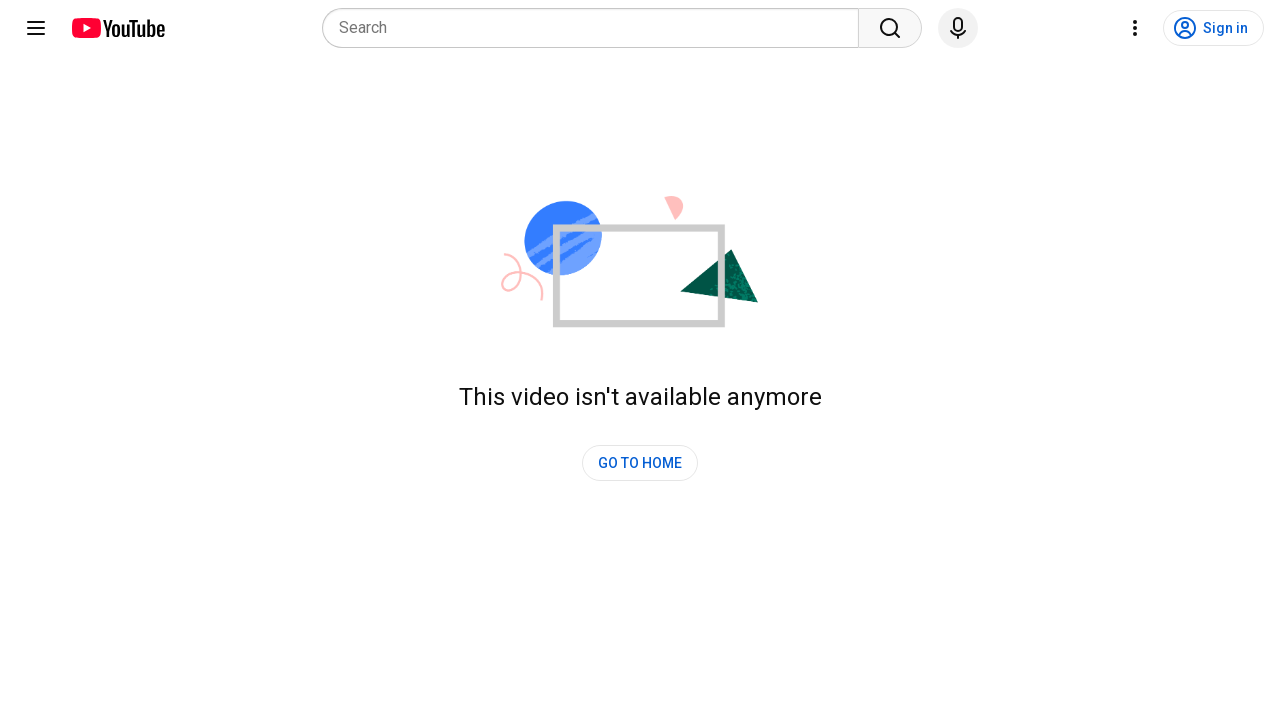

Navigated to YouTube video page (https://www.youtube.com/watch?v=O3EeZqX-u5k)
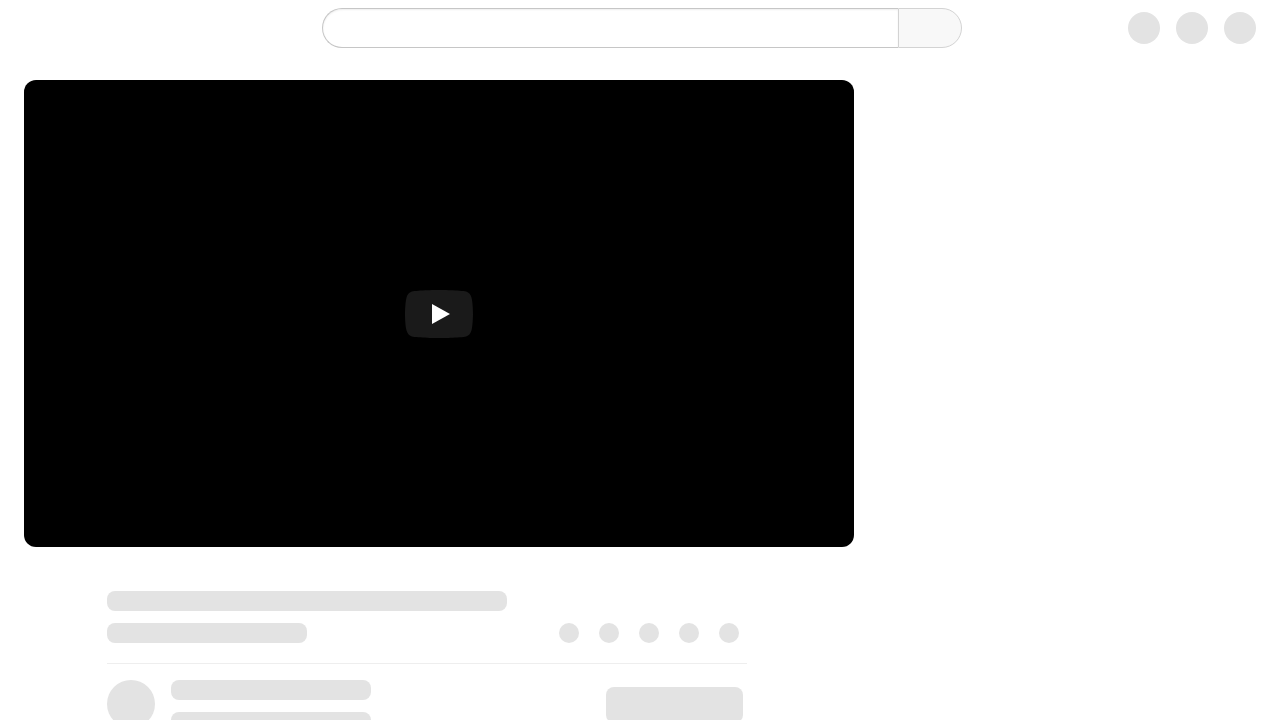

Final wait of 20 seconds completed
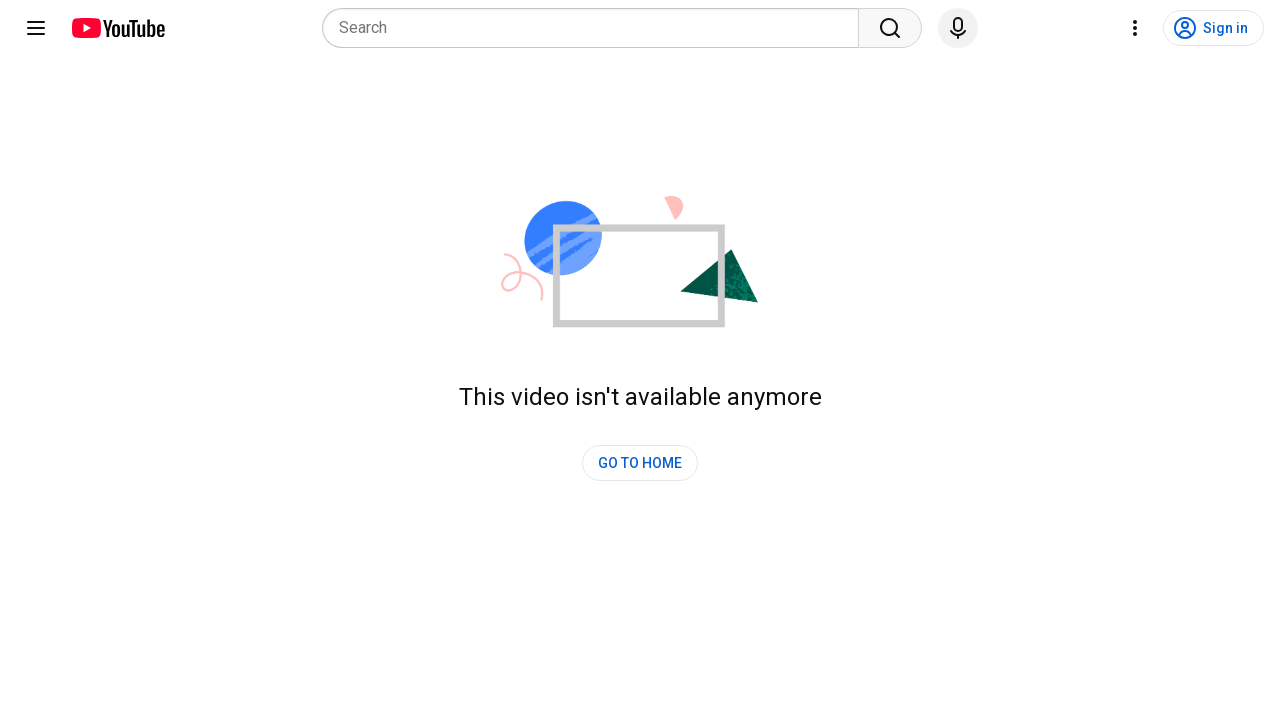

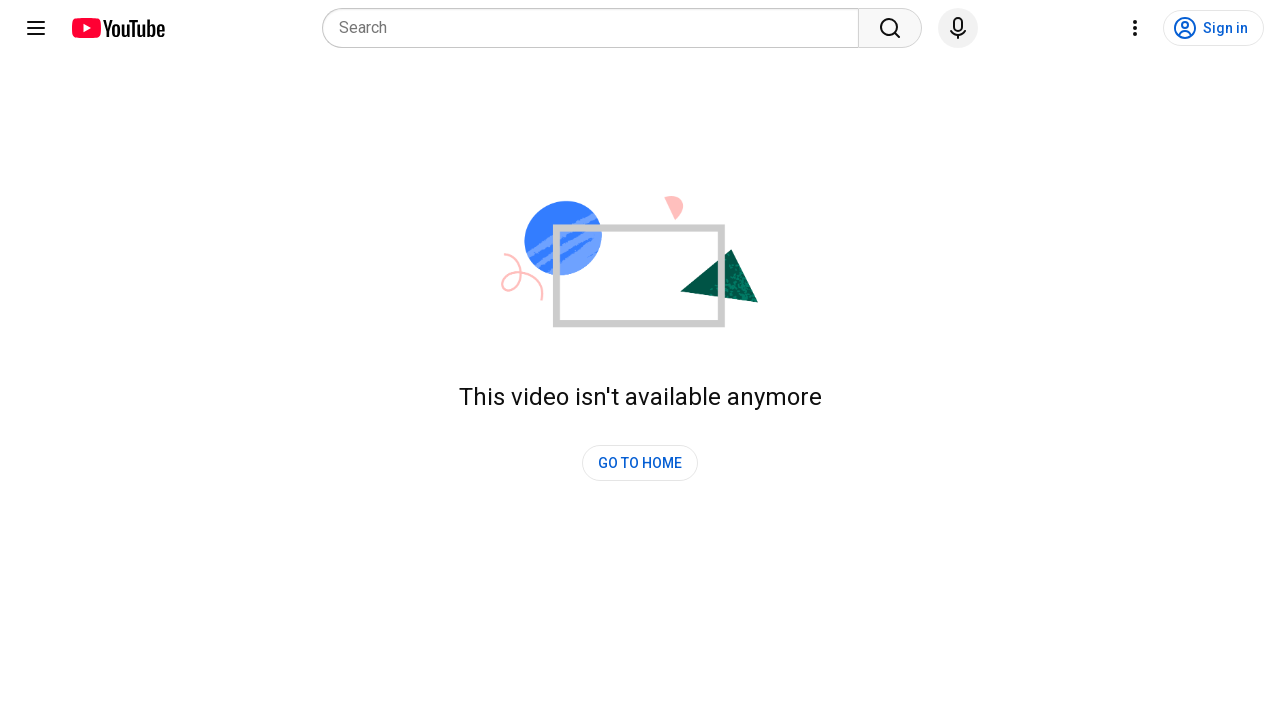